Navigates to the training support website and clicks the about link to view the about page

Starting URL: https://v1.training-support.net/

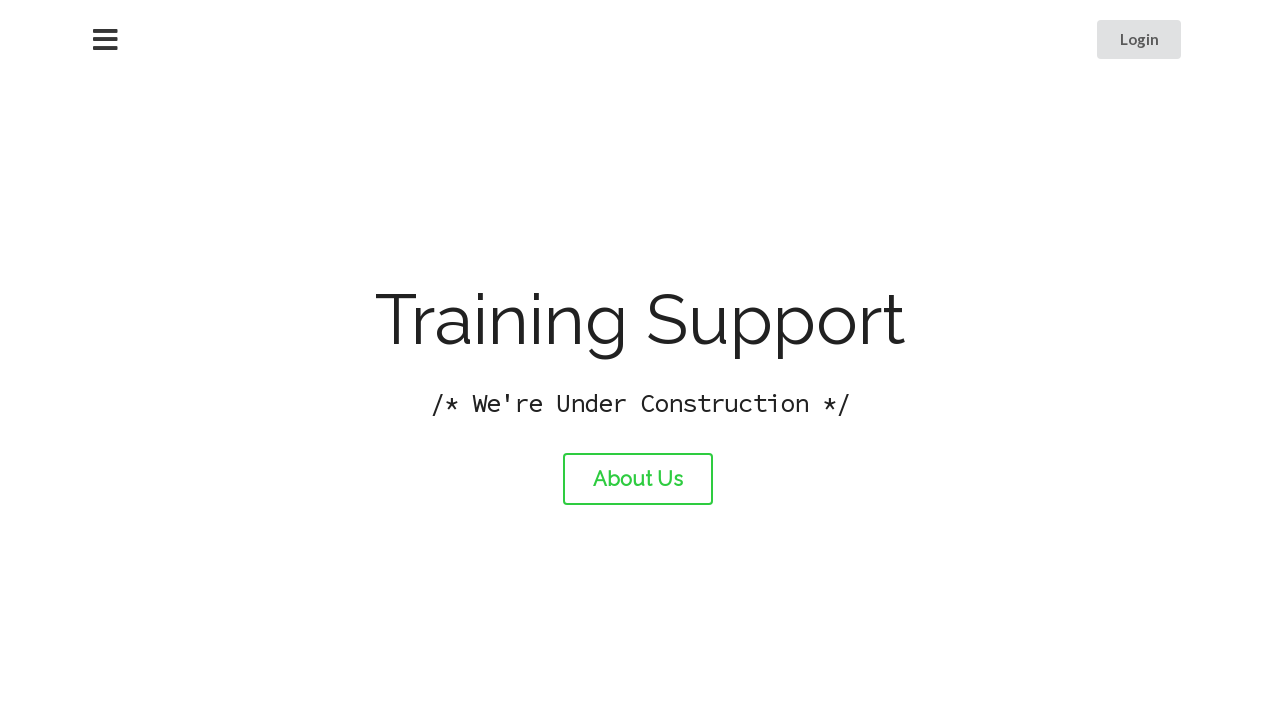

Clicked the about link at (638, 479) on a#about-link
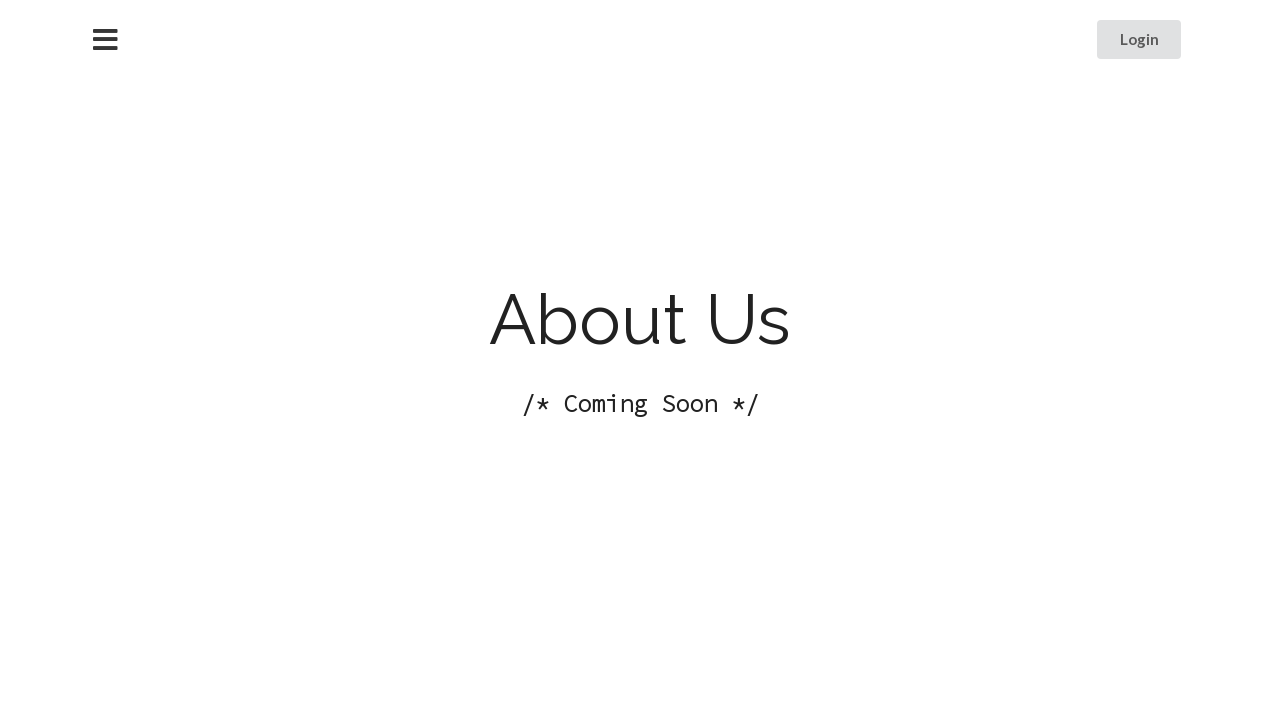

About page loaded and network idle
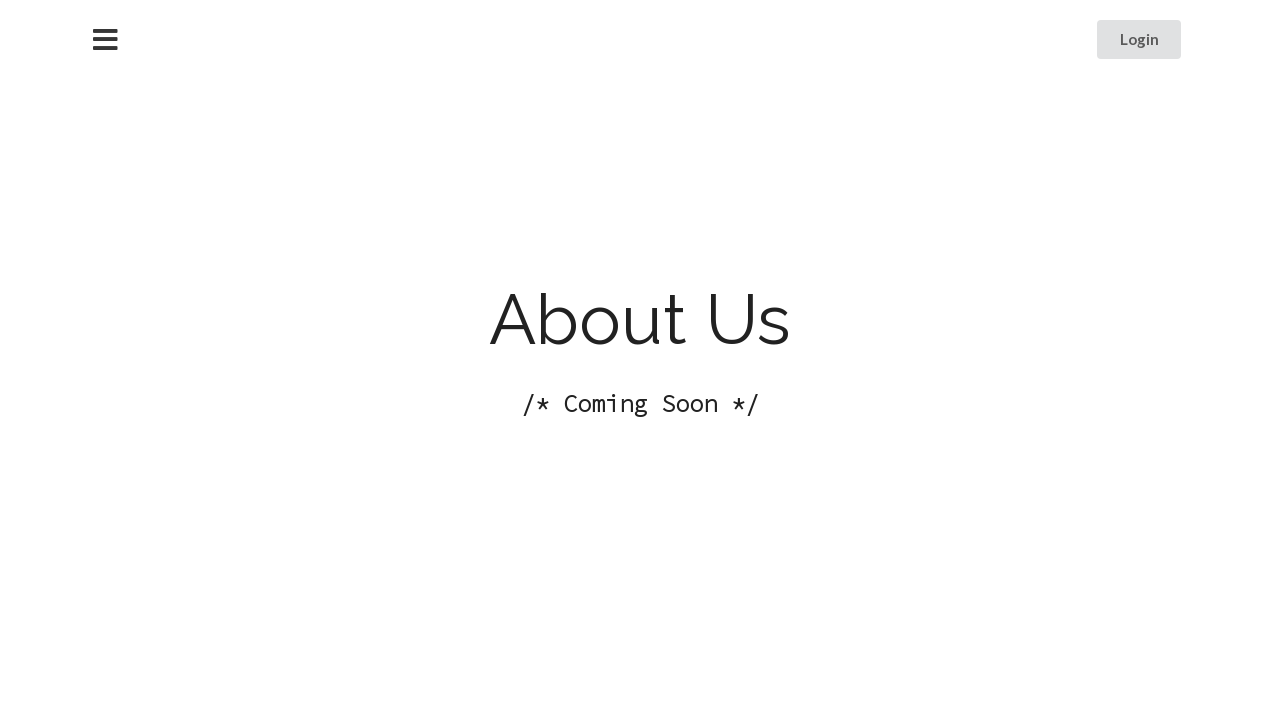

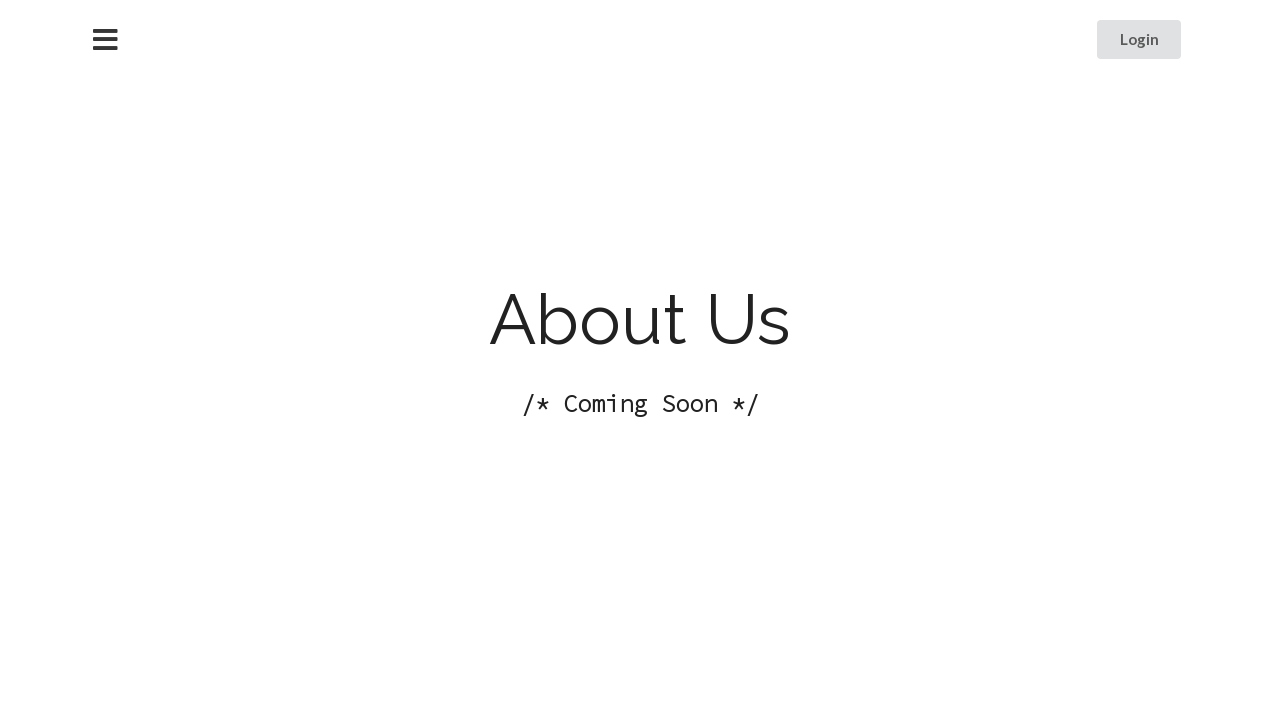